Tests modal window handling by waiting for a modal to appear and clicking the close button

Starting URL: http://the-internet.herokuapp.com/entry_ad

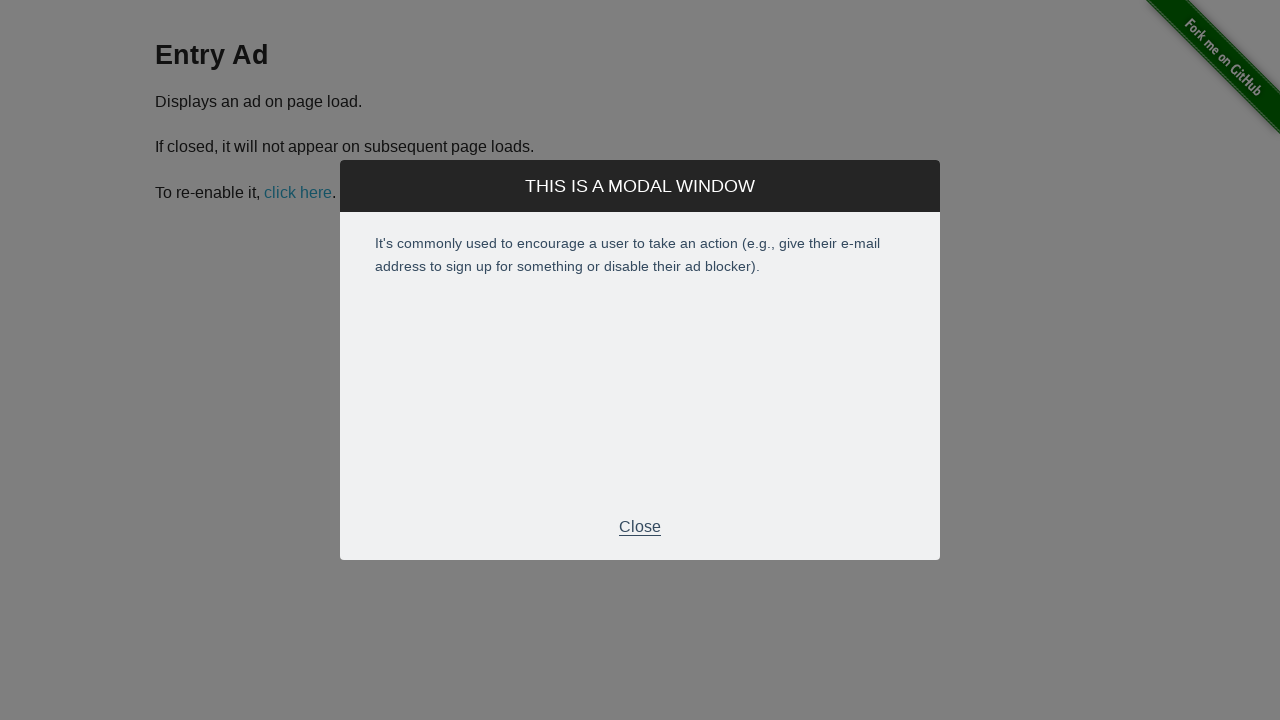

Modal window appeared and became visible
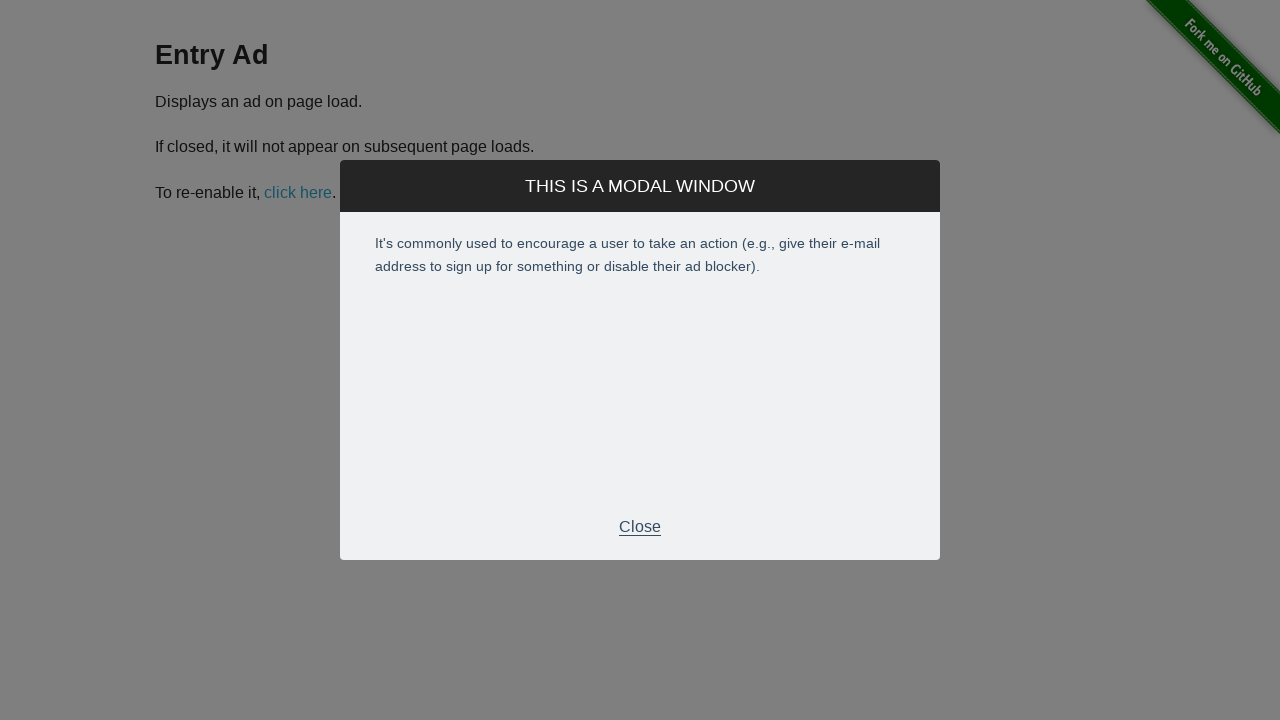

Clicked the close button in the modal at (640, 527) on xpath=//p[contains(text(), 'Close')]
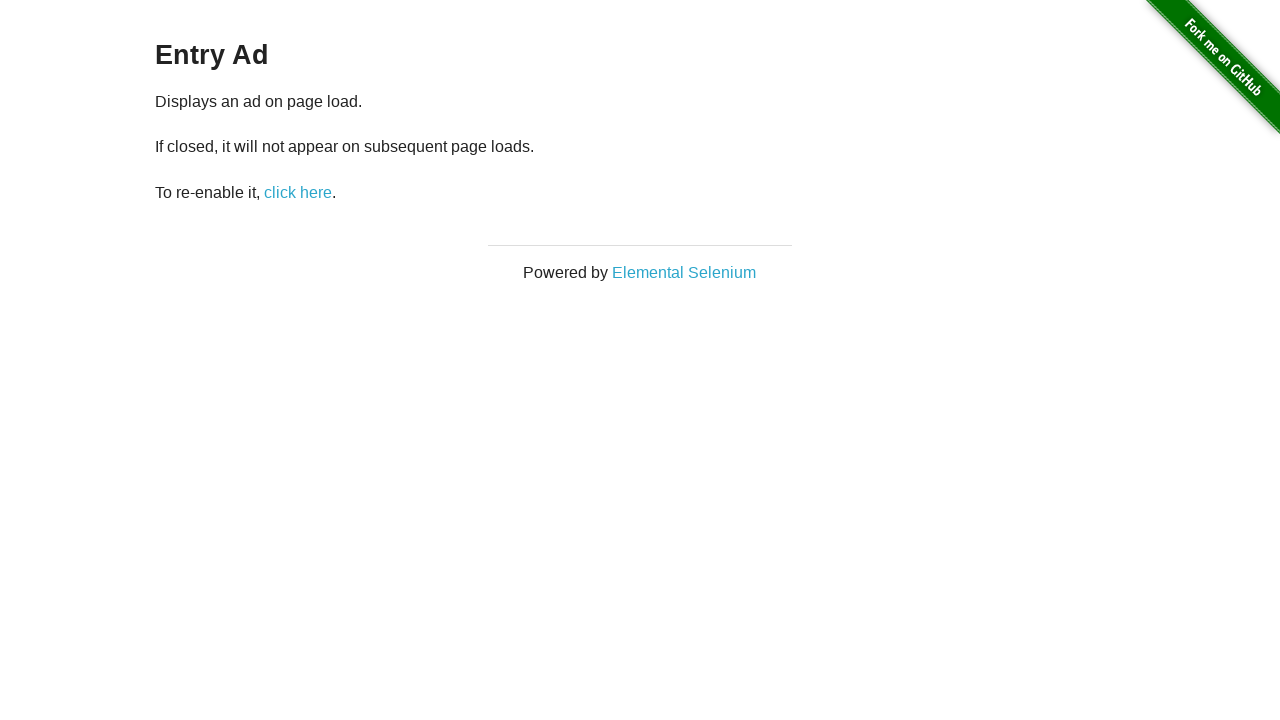

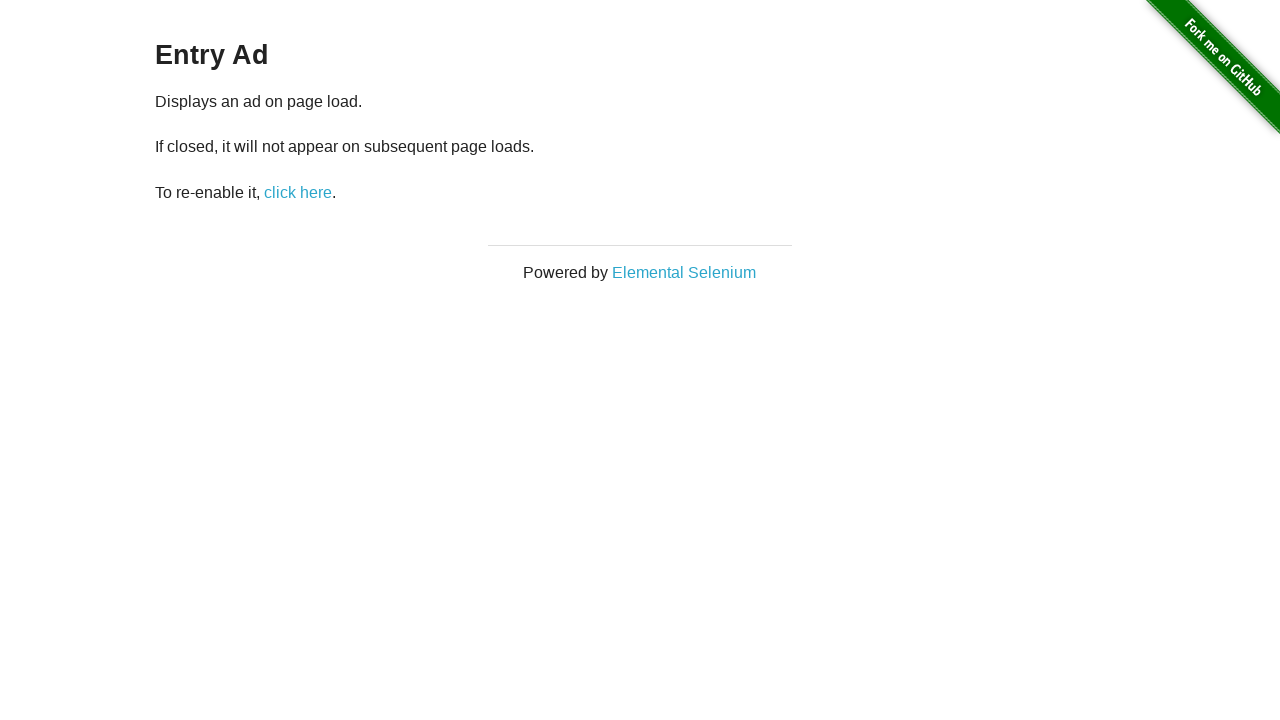